Tests a ToDo application by checking existing items, adding a new ToDo, archiving completed items, and verifying the final count

Starting URL: http://crossbrowsertesting.github.io/todo-app.html

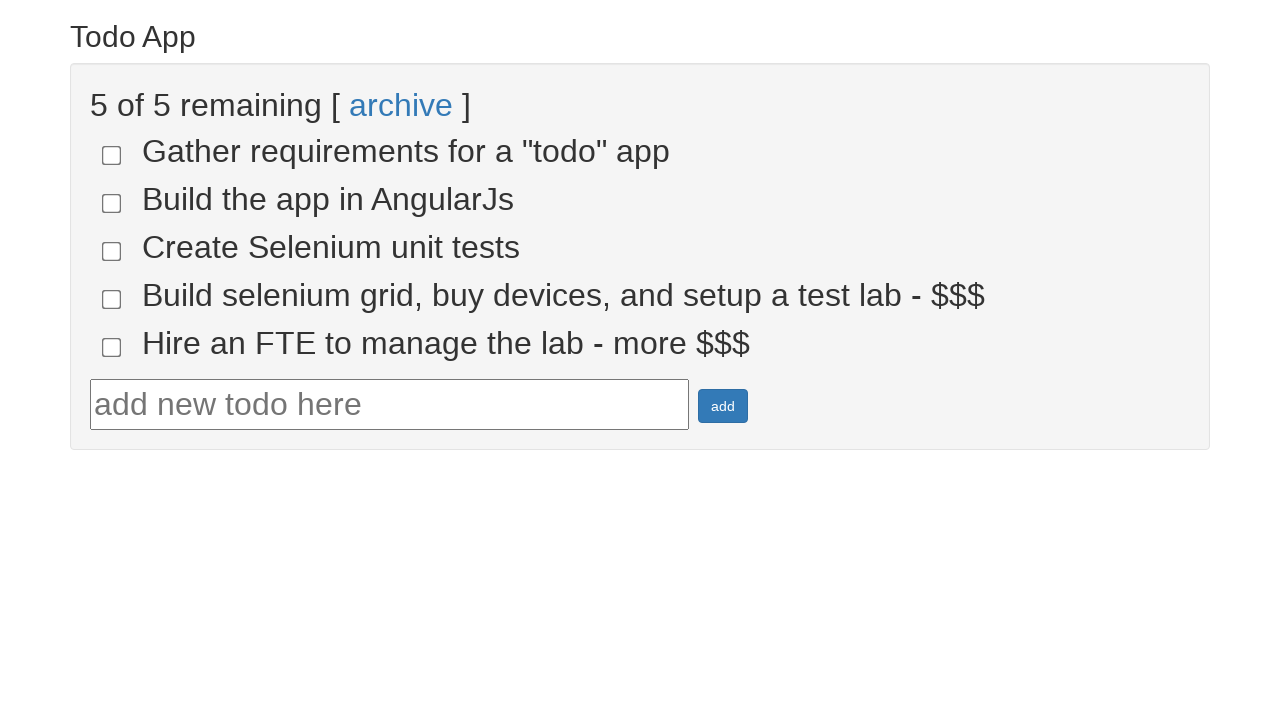

Clicked on todo-4 checkbox to mark as completed at (112, 299) on input[name='todo-4']
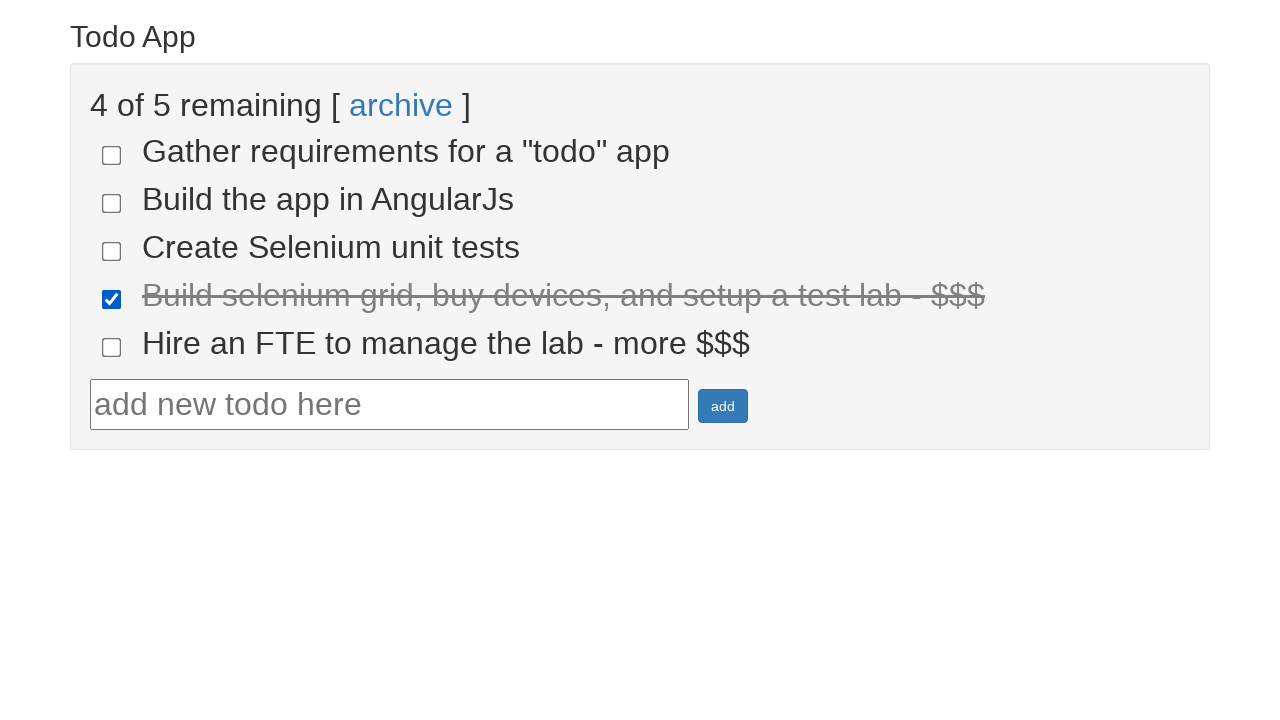

Clicked on todo-5 checkbox to mark as completed at (112, 347) on input[name='todo-5']
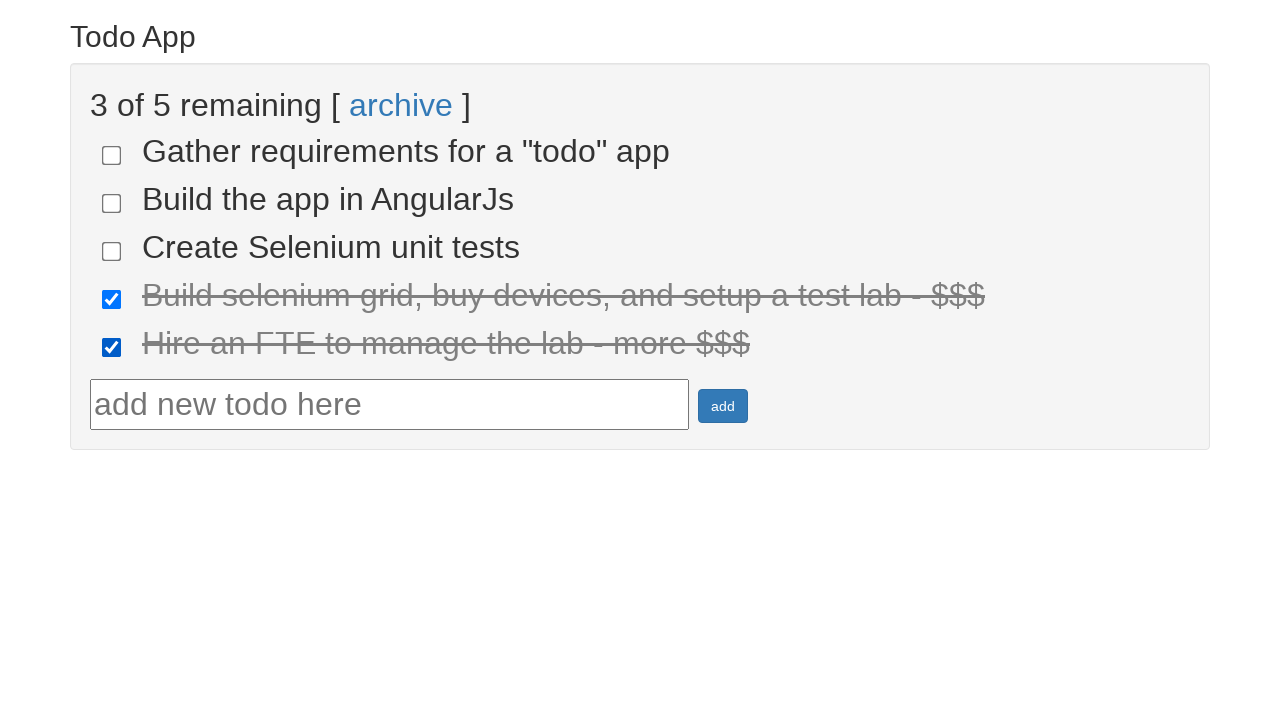

Filled text field with new ToDo item 'Run your first Selenium Test' on #todotext
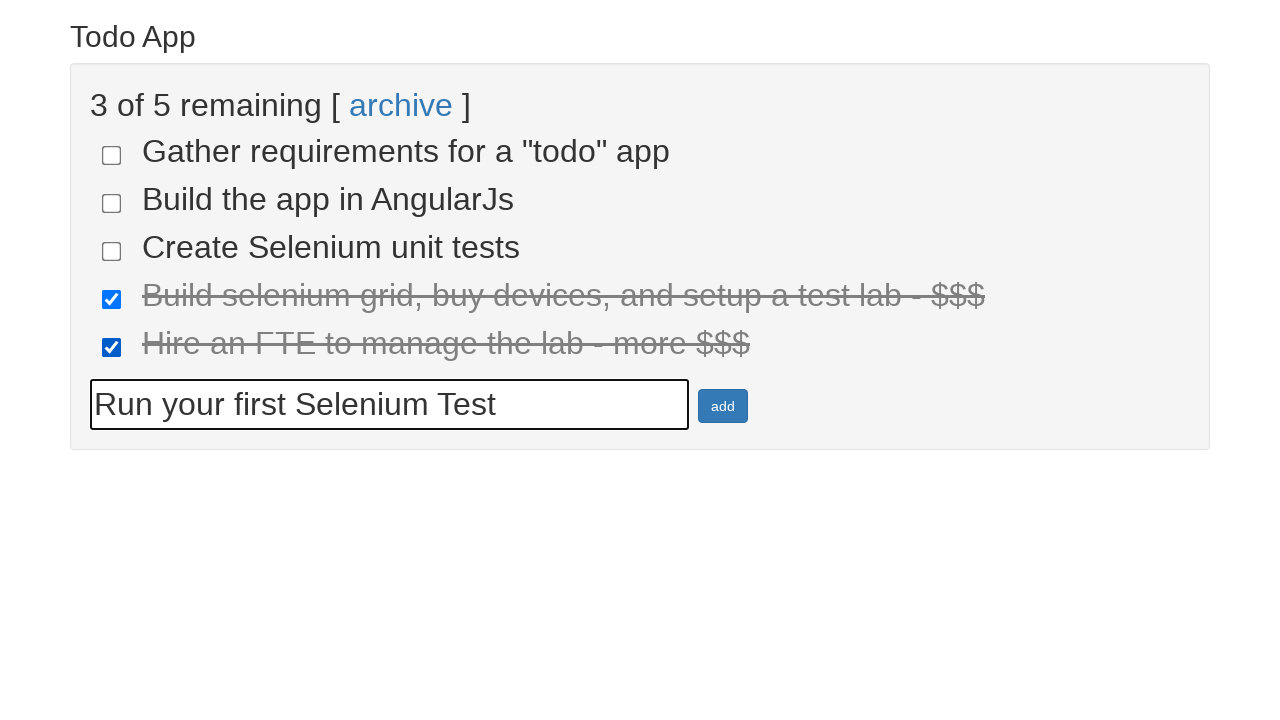

Clicked add button to create new ToDo item at (723, 406) on #addbutton
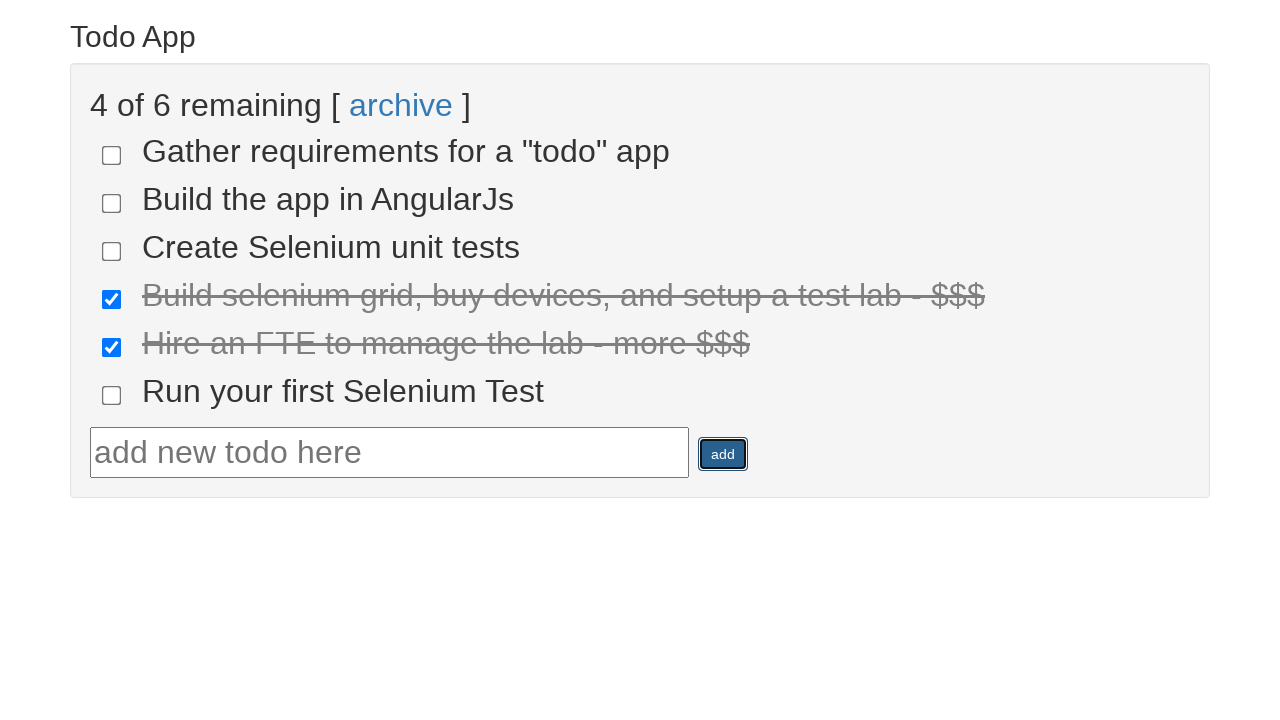

Clicked archive link to archive completed items at (401, 105) on a:text('archive')
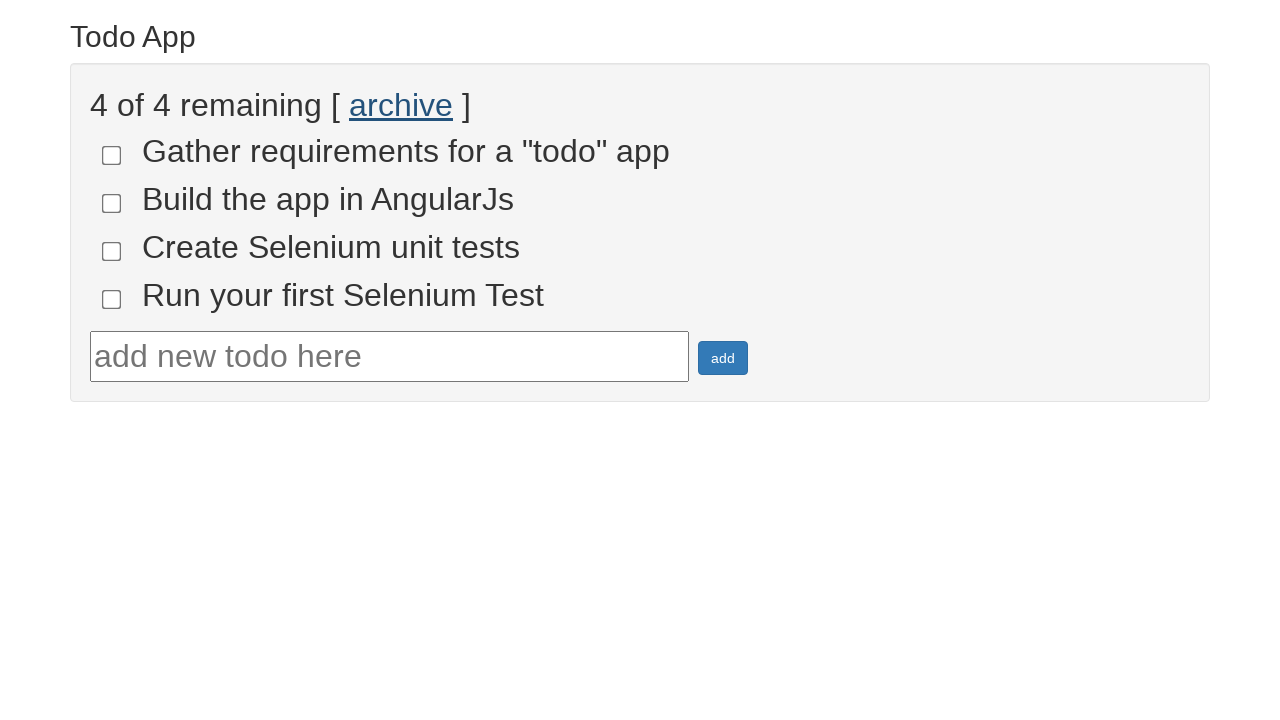

Waited for network idle after archiving completed items
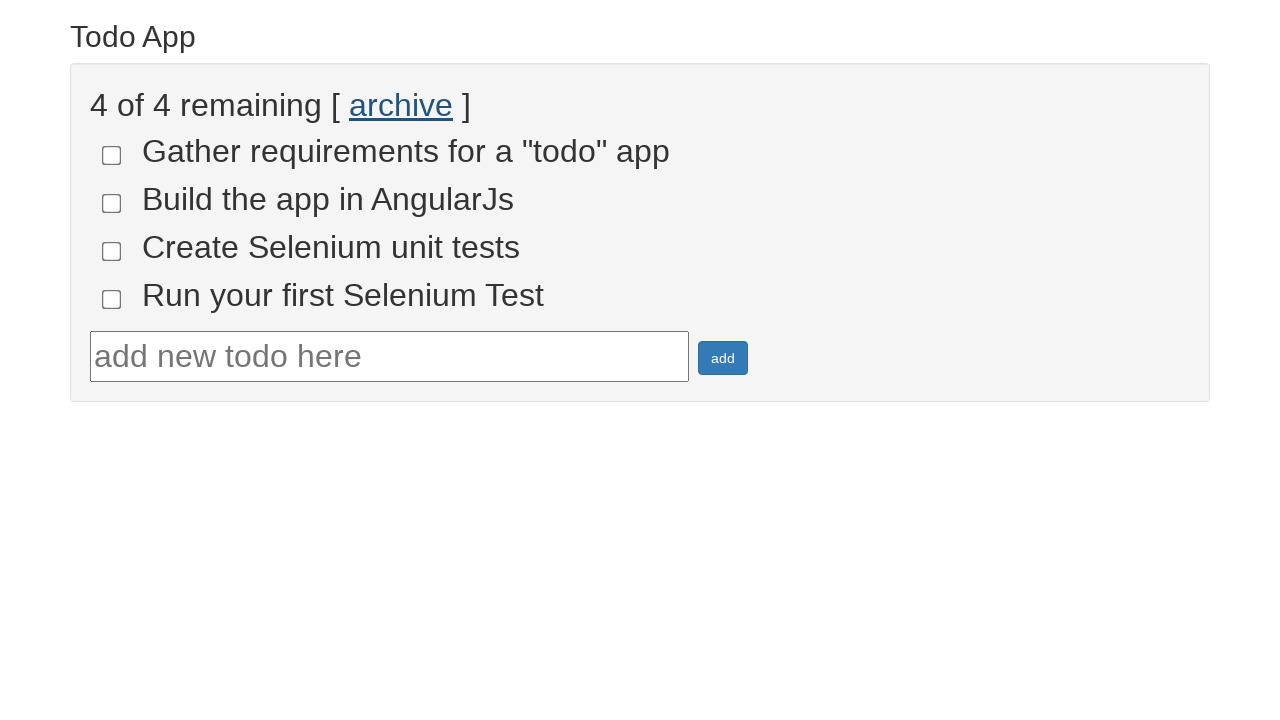

Retrieved all remaining ToDo items from the list
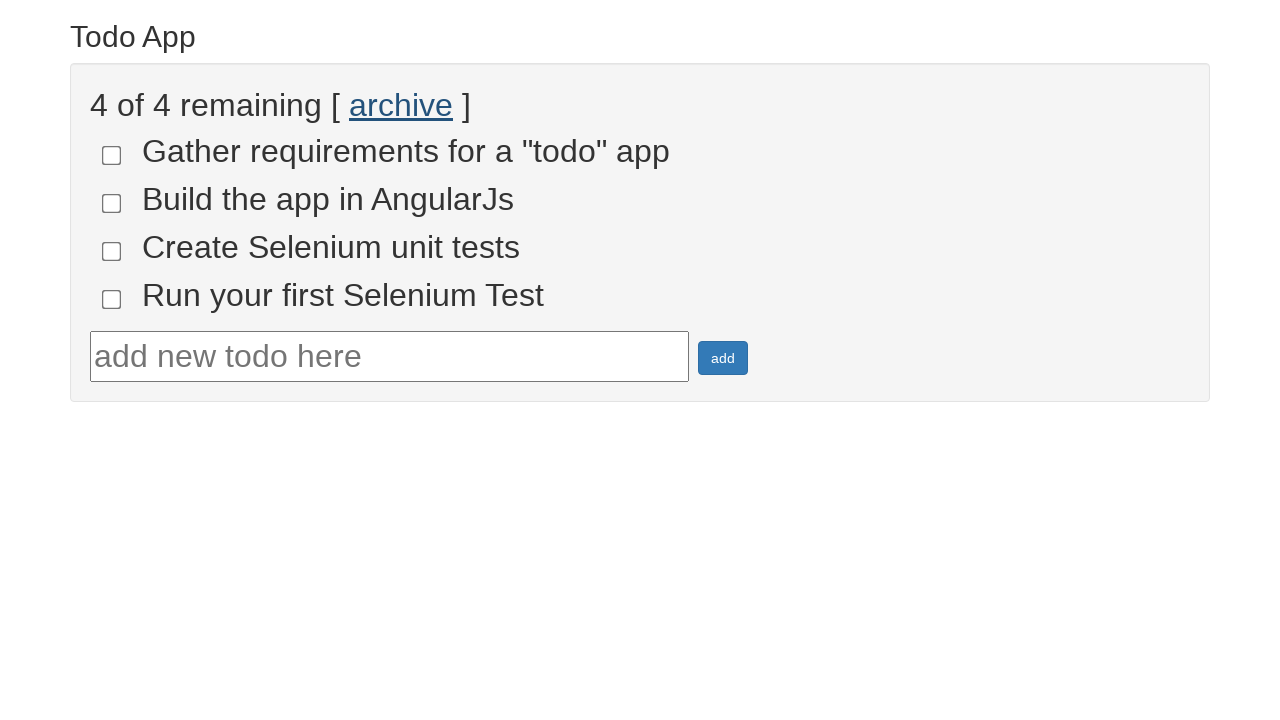

Verified that exactly 4 ToDo items remain after archiving
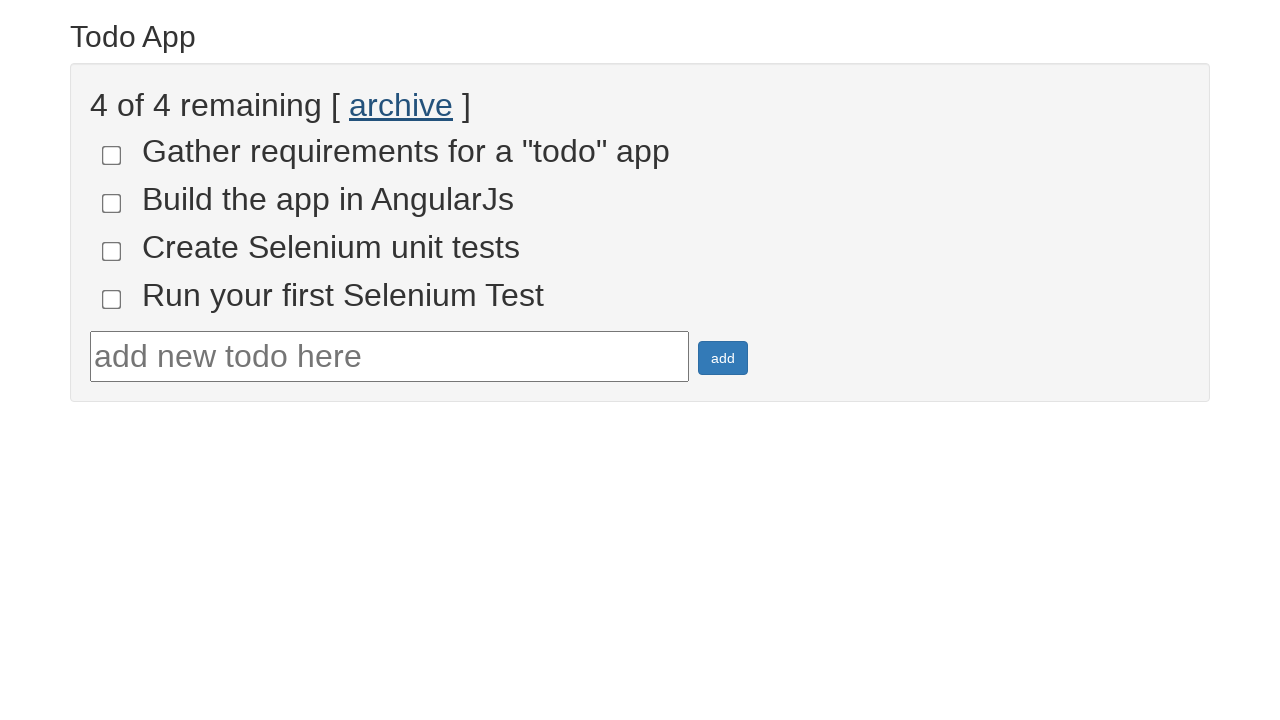

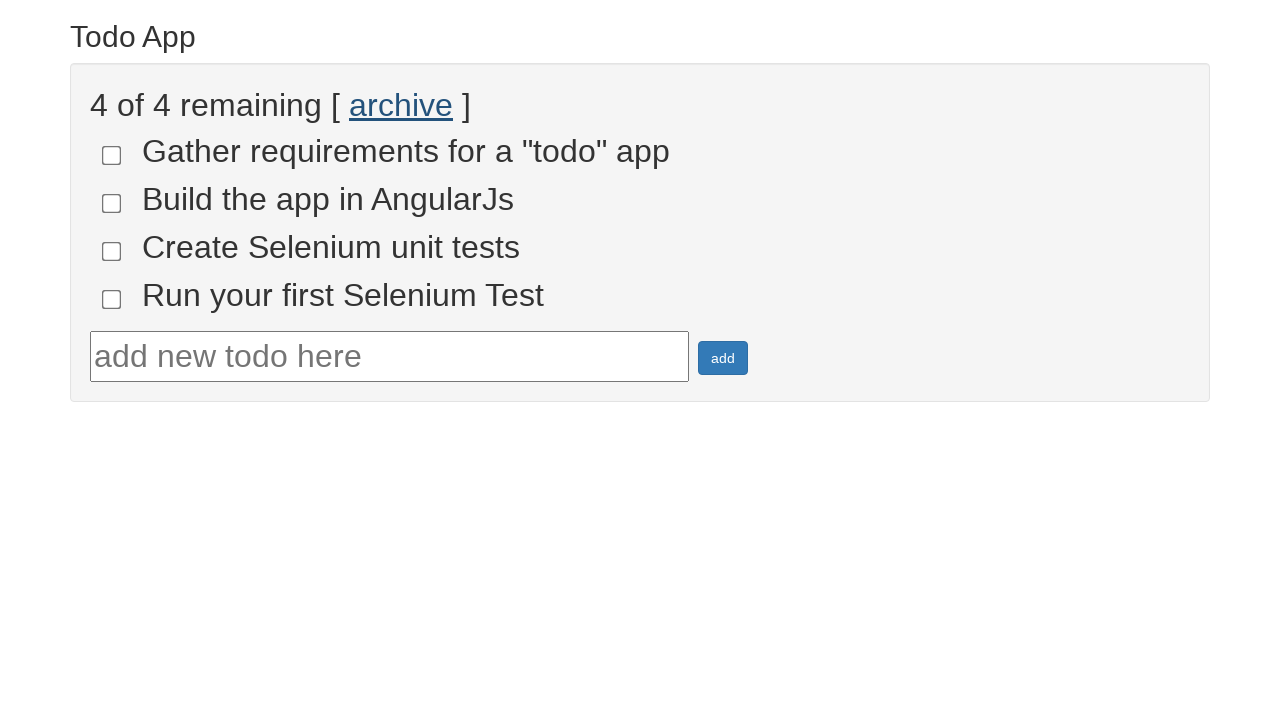